Tests navigation by clicking on A/B Testing link, verifying page title, then navigating back to home page and verifying the home page title

Starting URL: https://practice.cydeo.com/

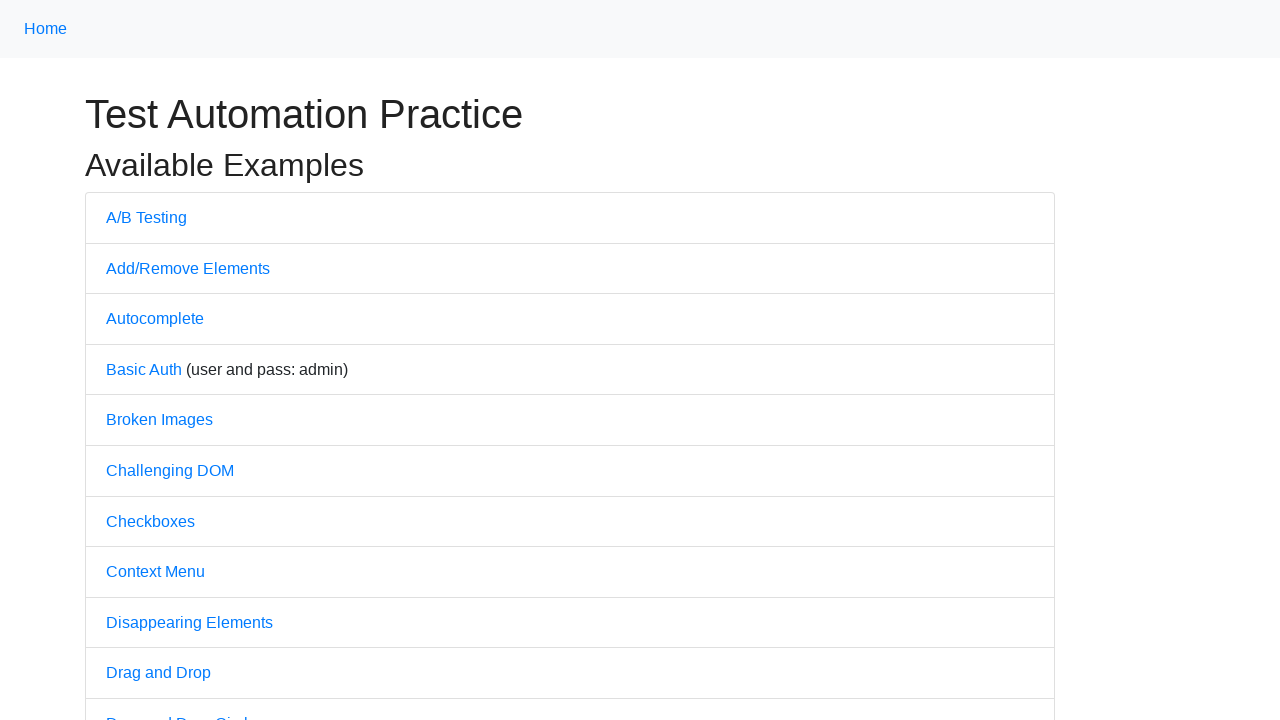

Clicked on A/B Testing link at (146, 217) on text=A/B Testing
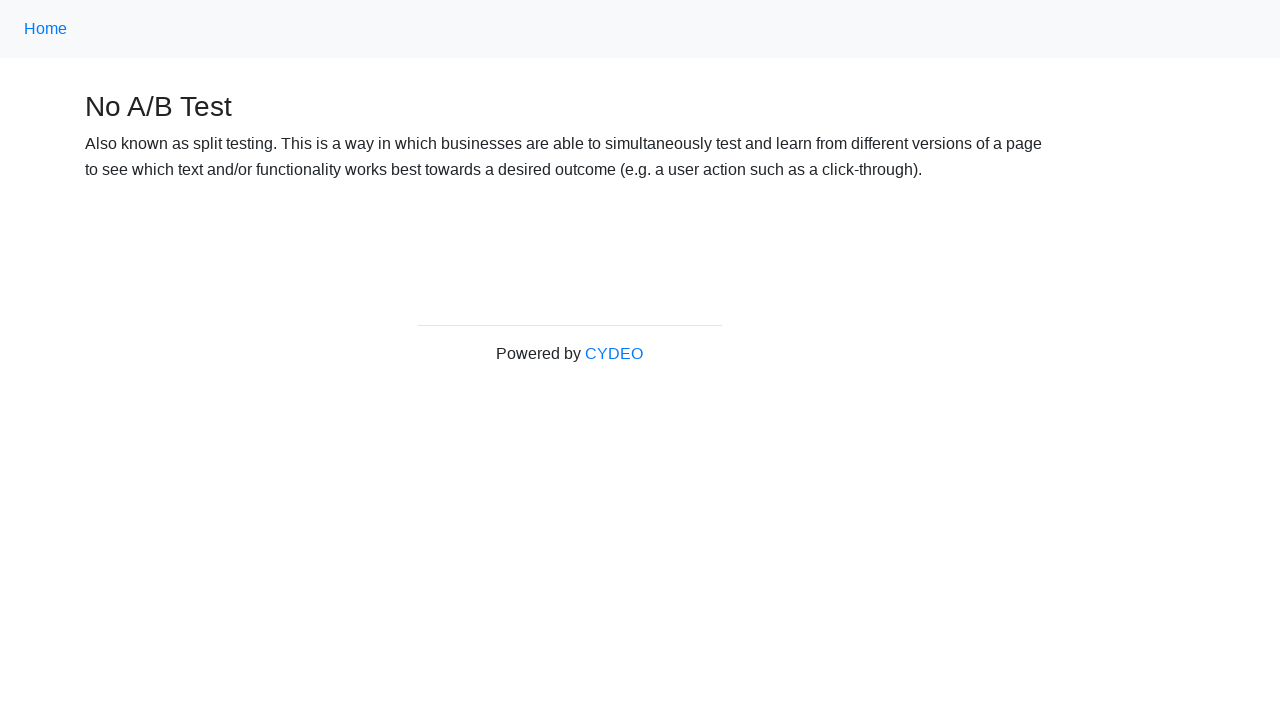

Verified A/B Testing page title is 'No A/B Test'
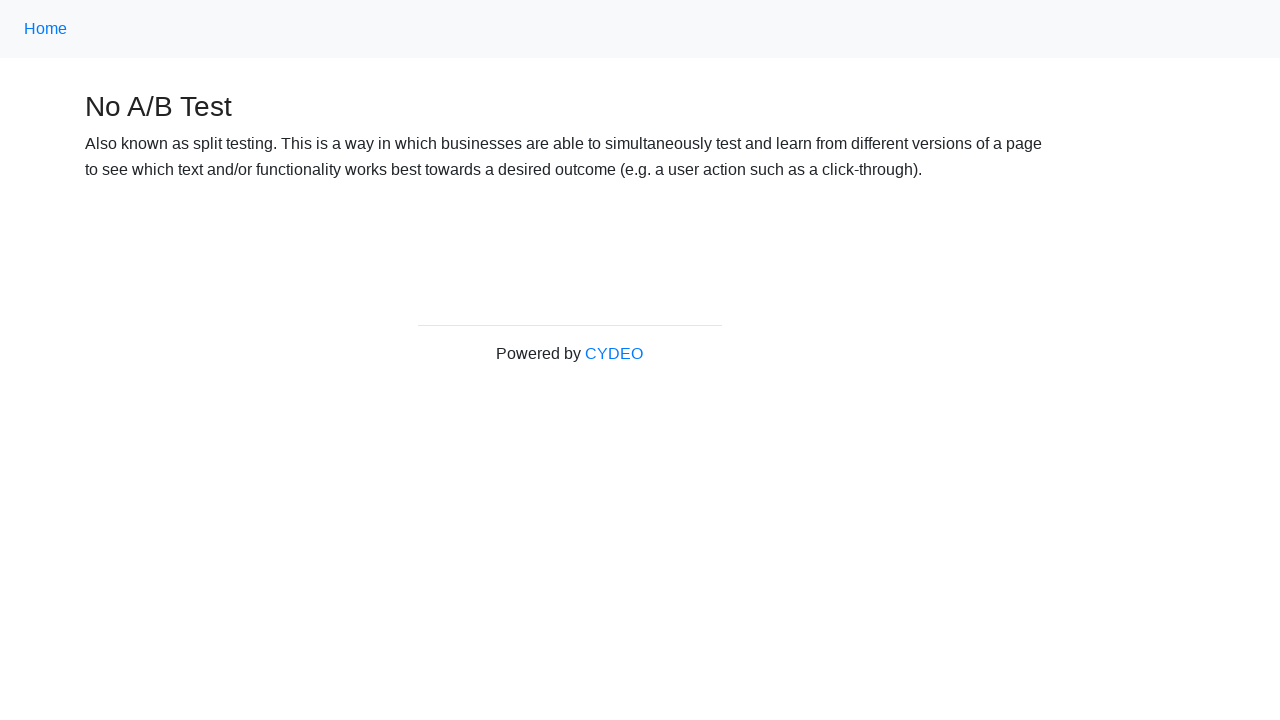

Navigated back to home page
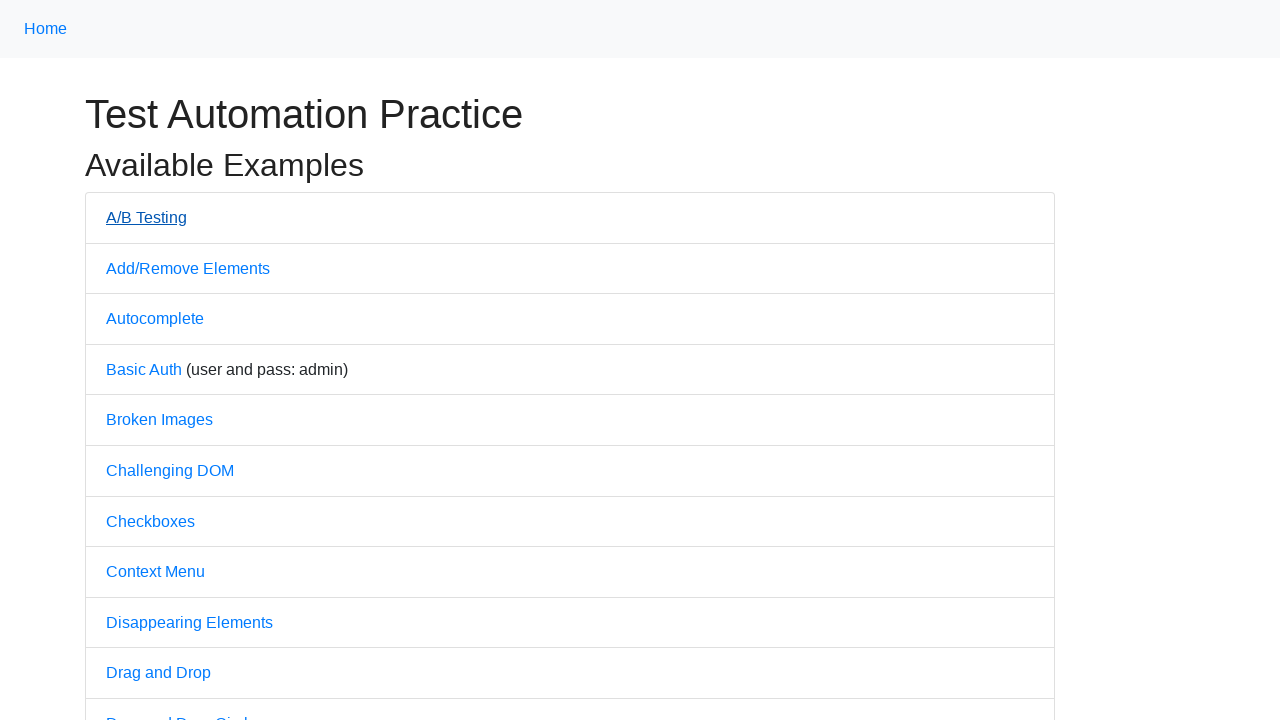

Verified home page title is 'Practice'
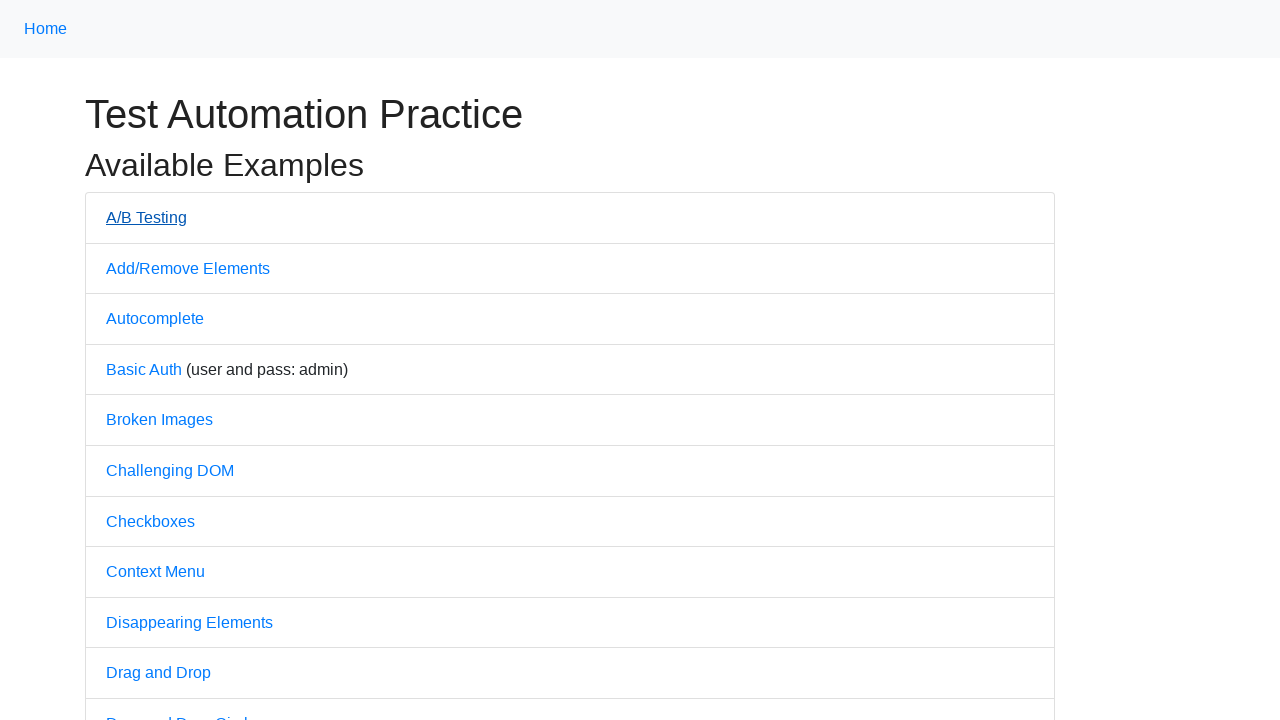

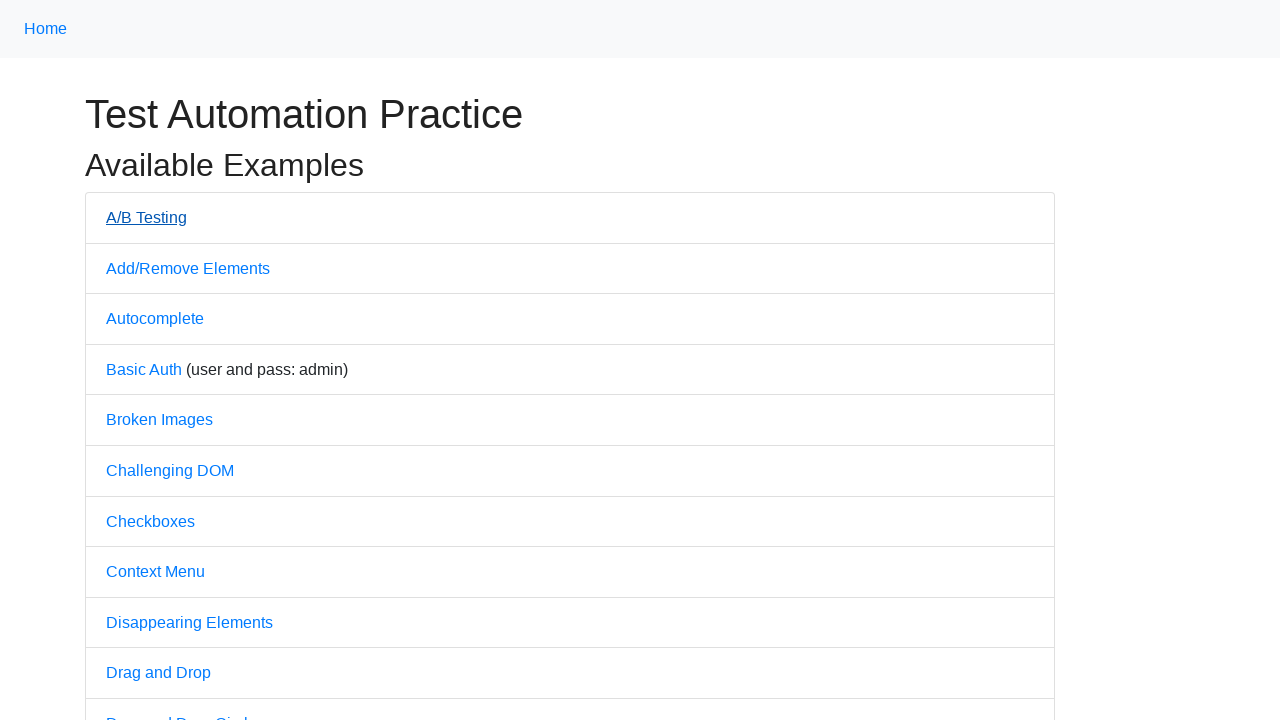